Tests window handling functionality by opening multiple child windows and then closing them while switching between windows

Starting URL: https://demoqa.com/browser-windows

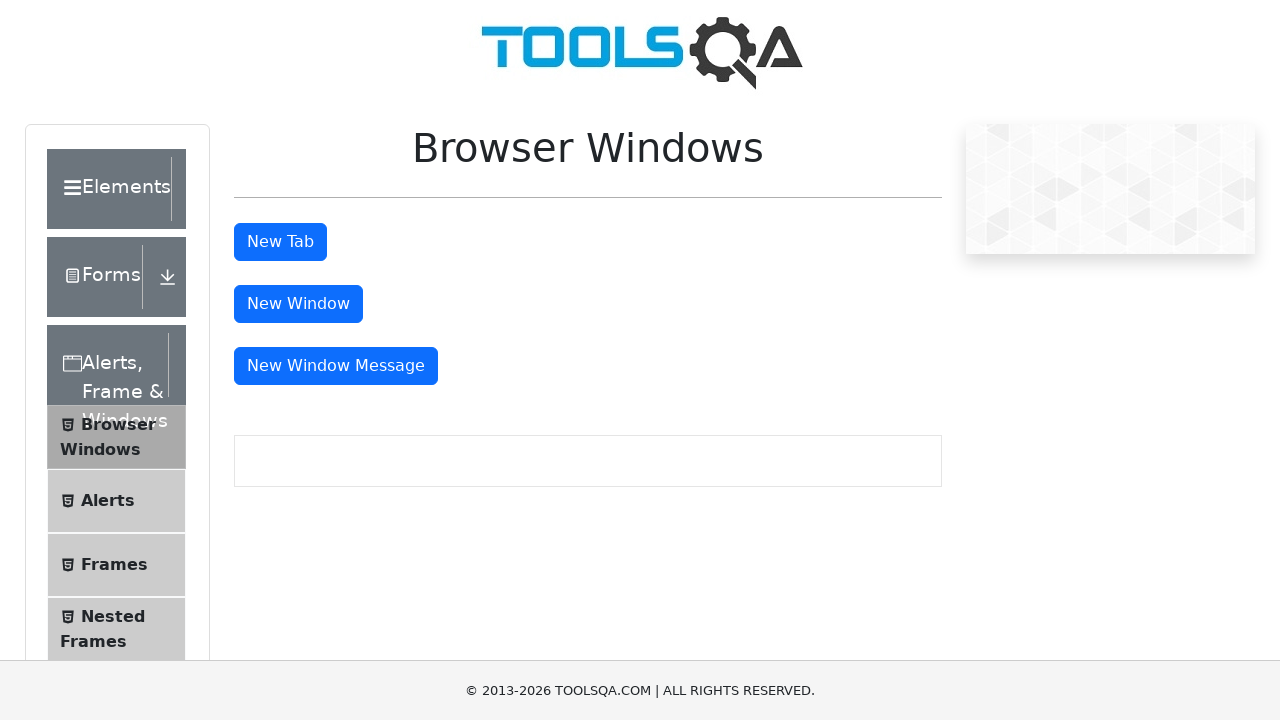

Clicked button to open first child window at (298, 304) on #windowButton
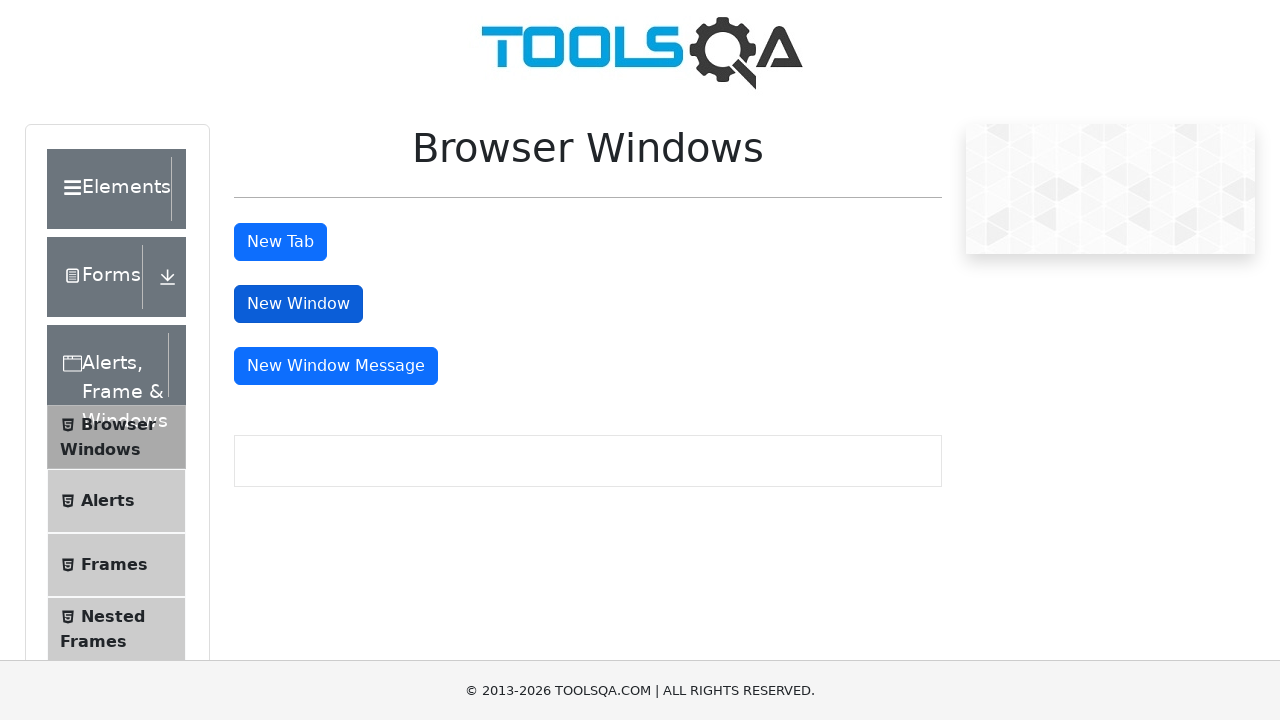

Clicked button to open second child window (message window) at (336, 366) on #messageWindowButton
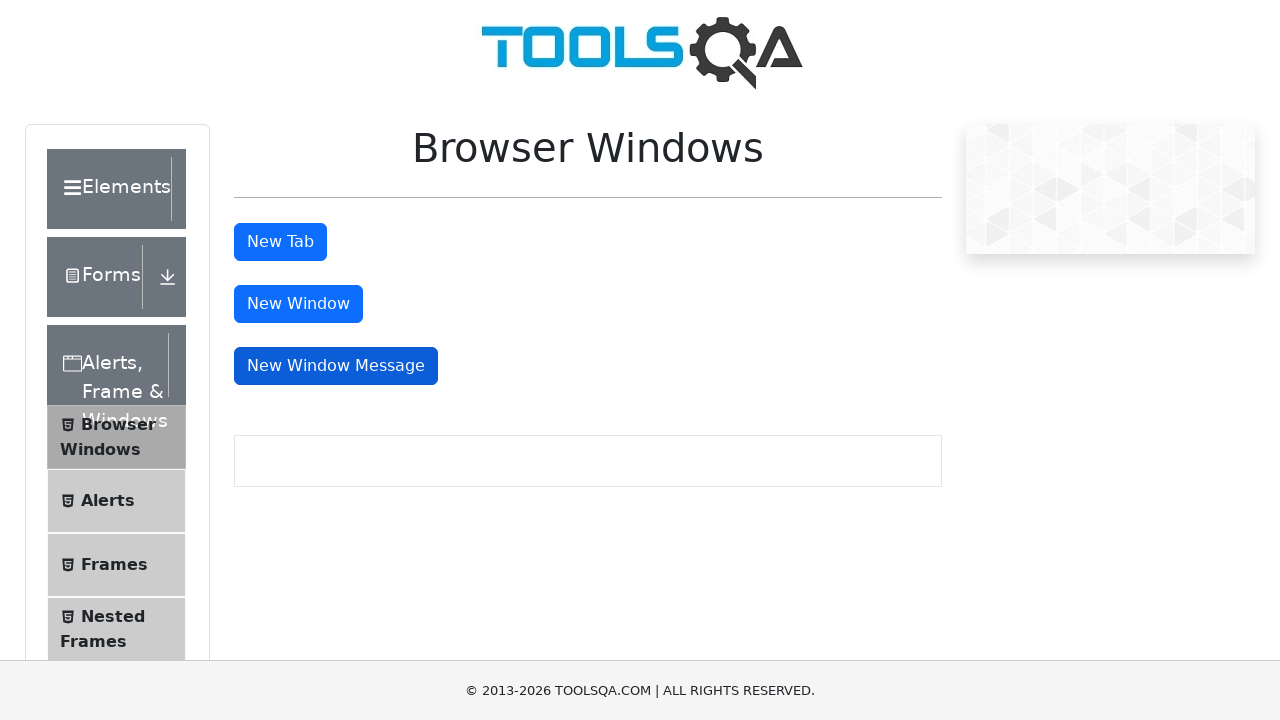

Retrieved all page contexts
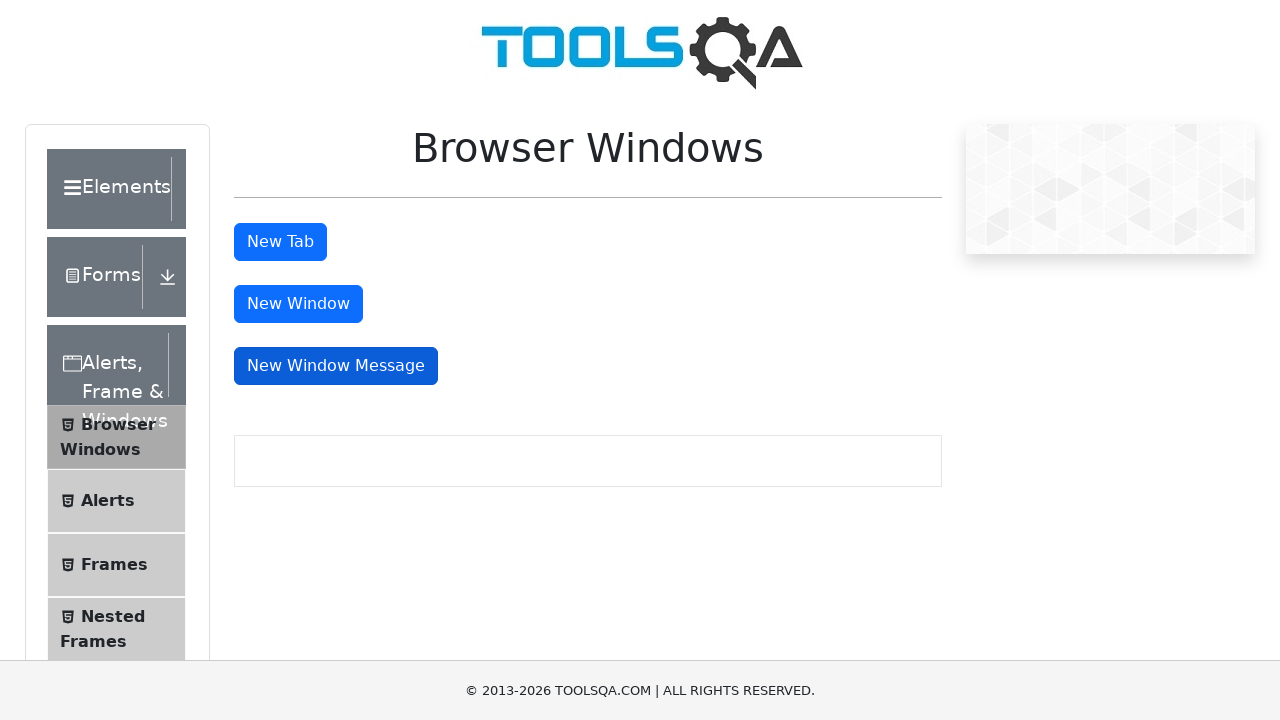

Closed a child window
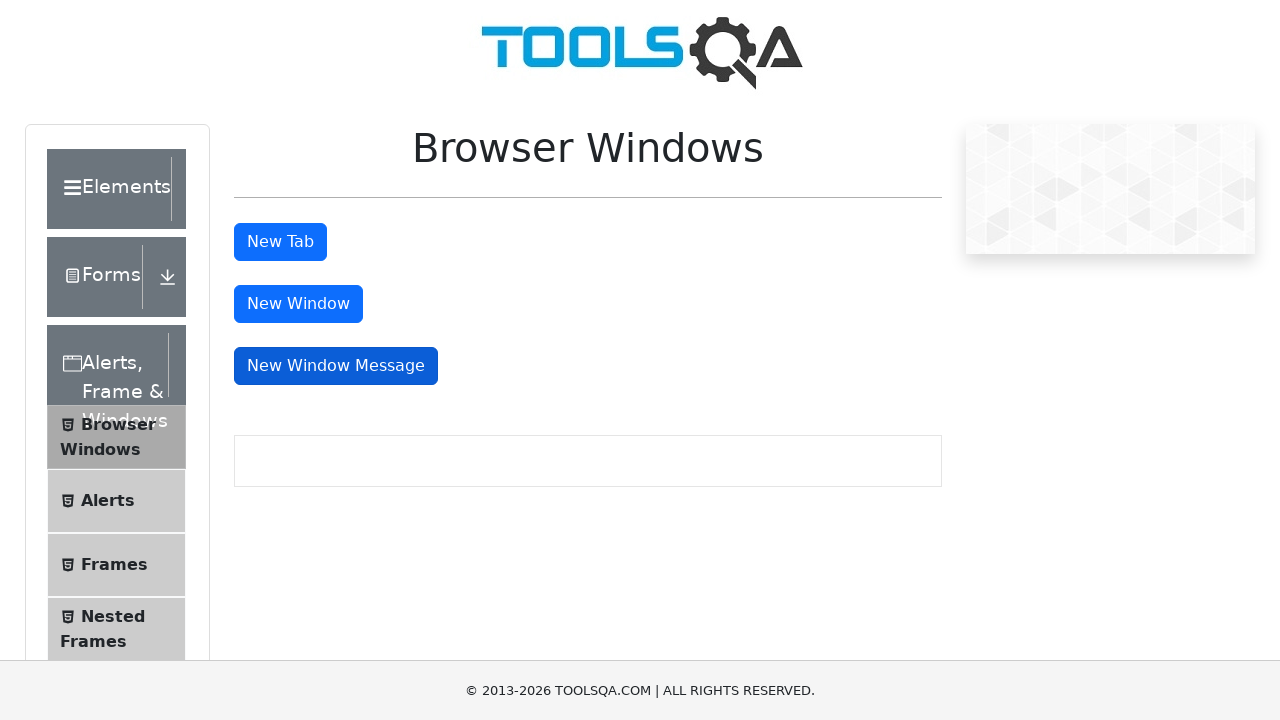

Closed a child window
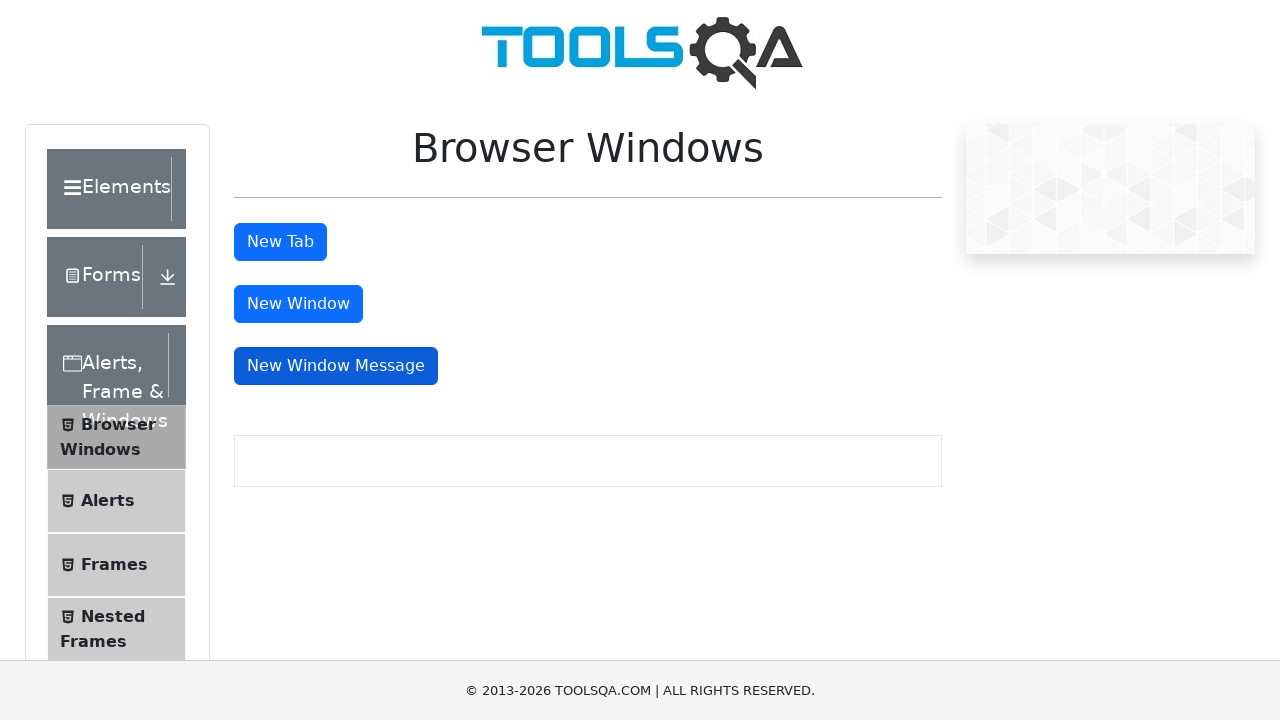

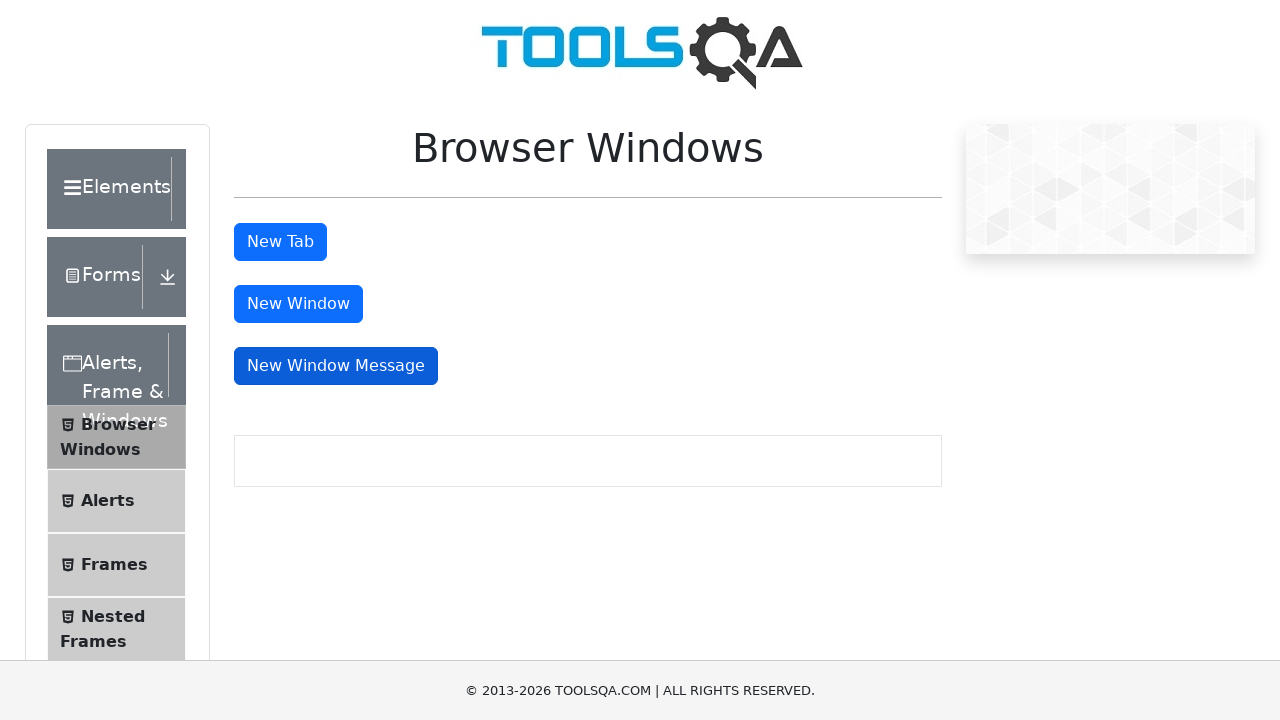